Tests the "Mark all as complete" functionality by creating todos and checking the toggle-all checkbox.

Starting URL: https://demo.playwright.dev/todomvc

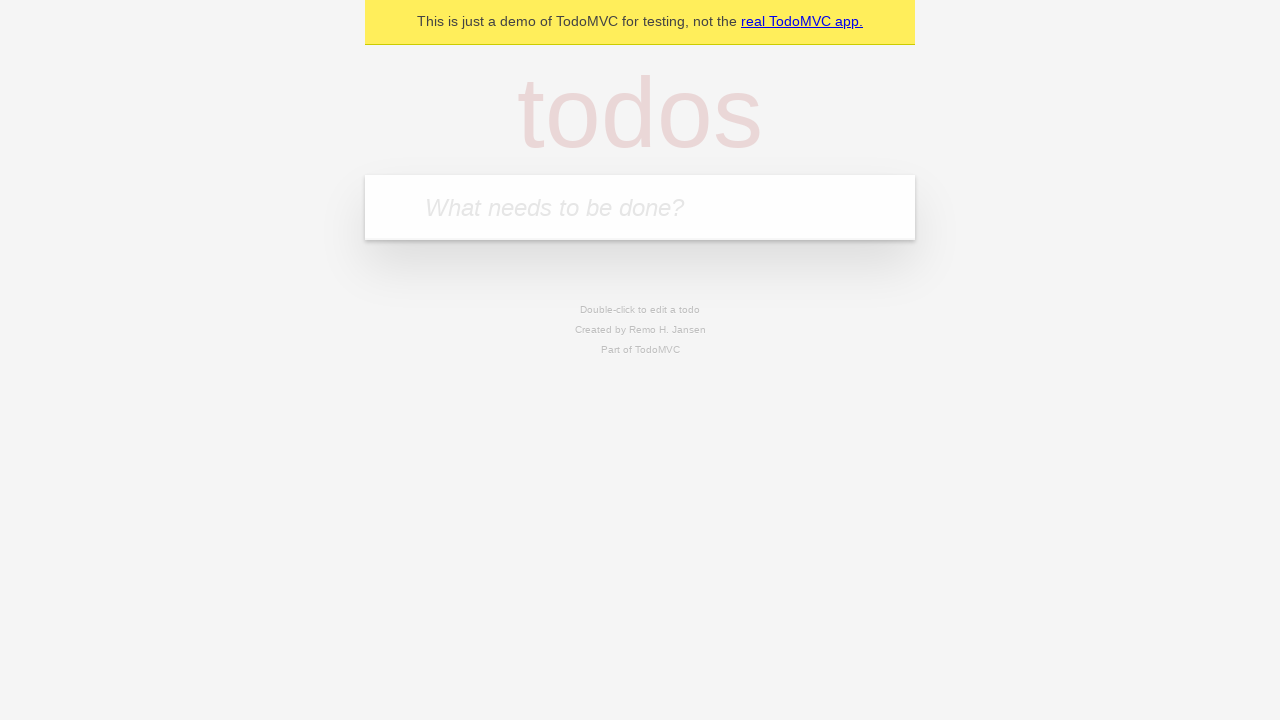

Filled todo input with 'buy some cheese' on internal:attr=[placeholder="What needs to be done?"i]
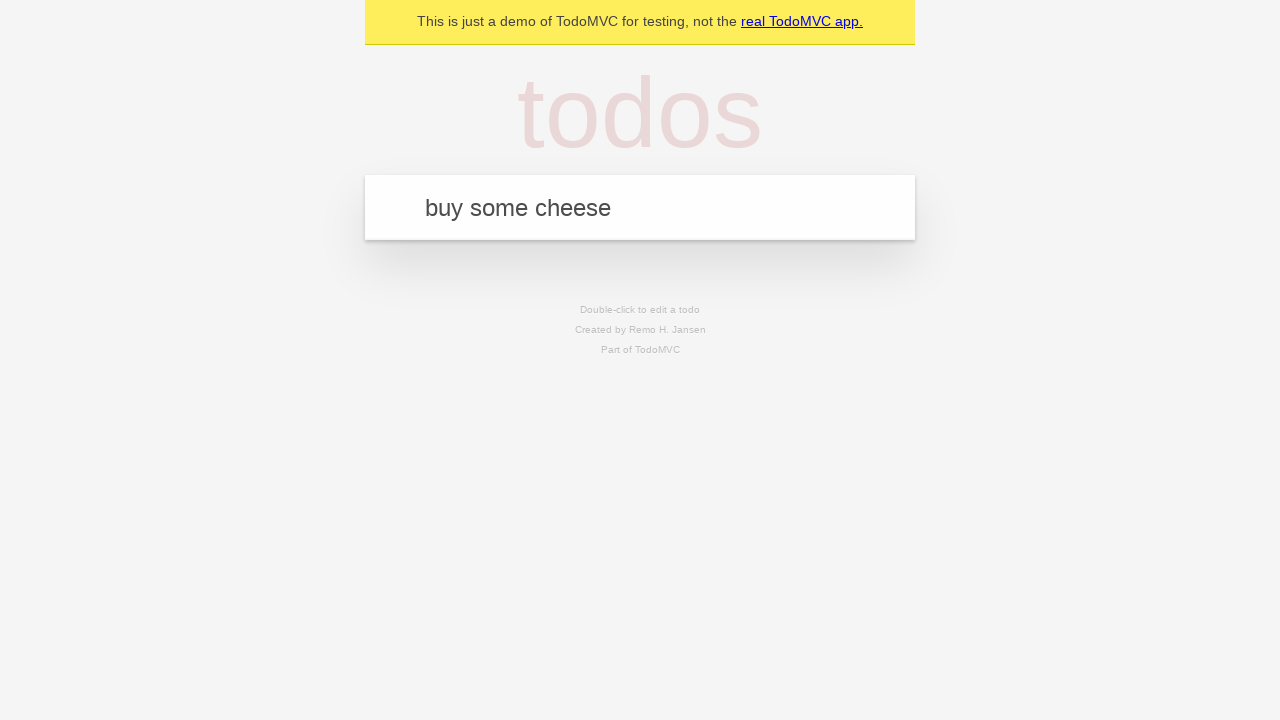

Pressed Enter to add first todo item on internal:attr=[placeholder="What needs to be done?"i]
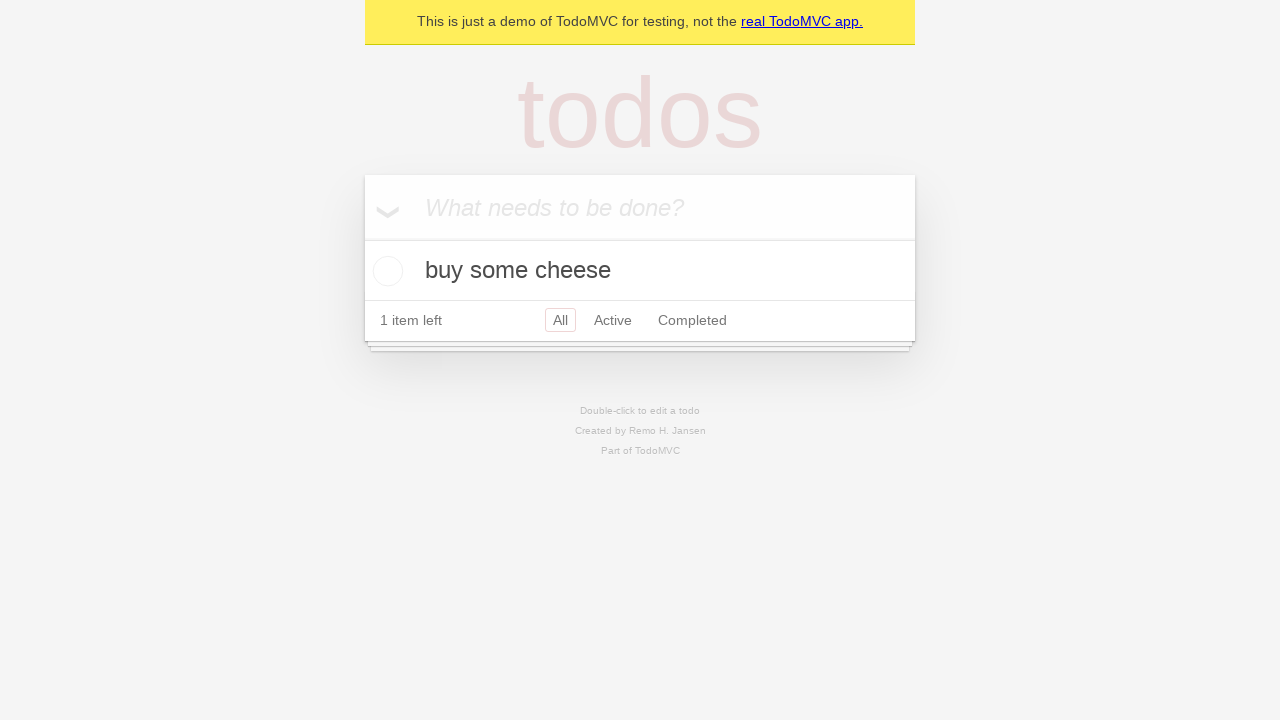

Filled todo input with 'feed the cat' on internal:attr=[placeholder="What needs to be done?"i]
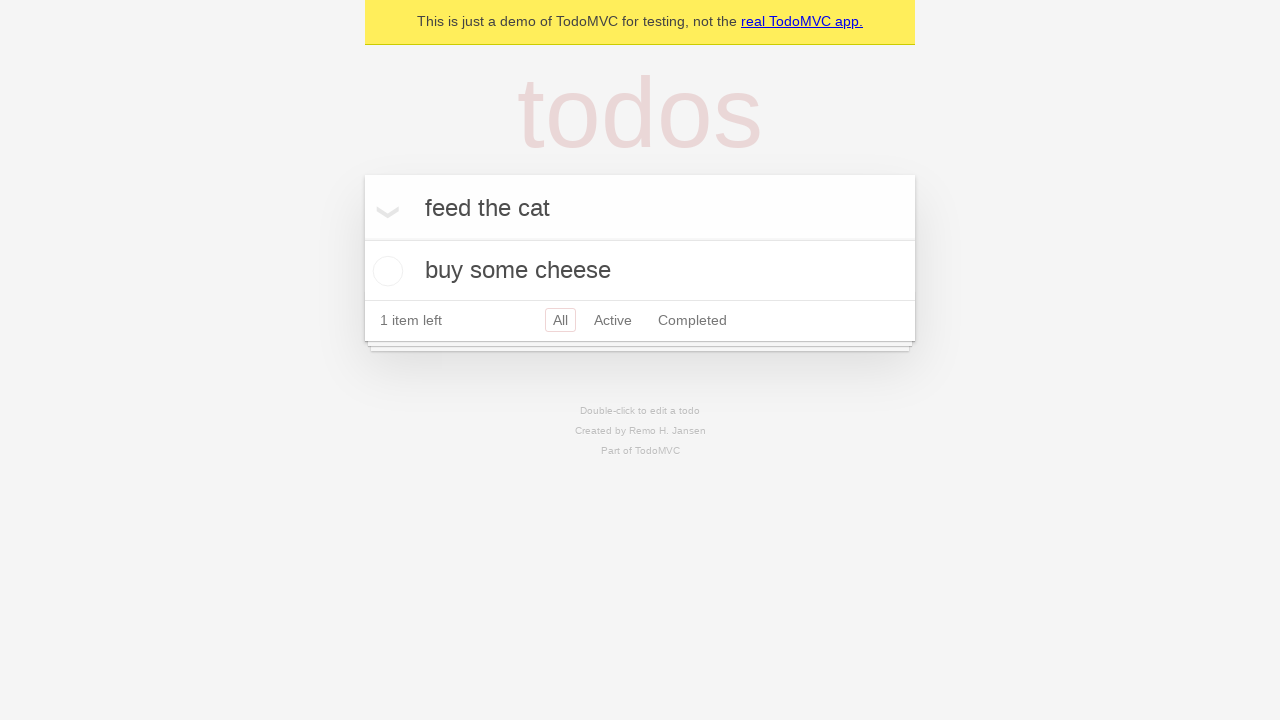

Pressed Enter to add second todo item on internal:attr=[placeholder="What needs to be done?"i]
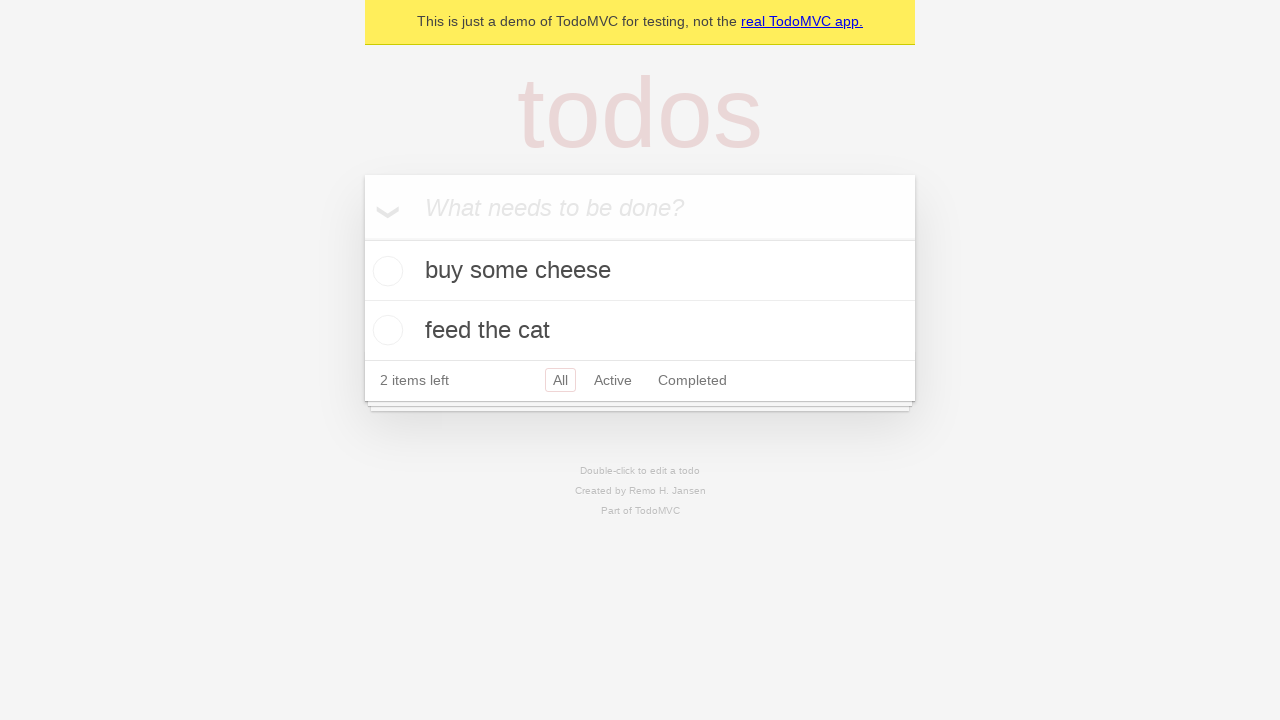

Filled todo input with 'book a doctors appointment' on internal:attr=[placeholder="What needs to be done?"i]
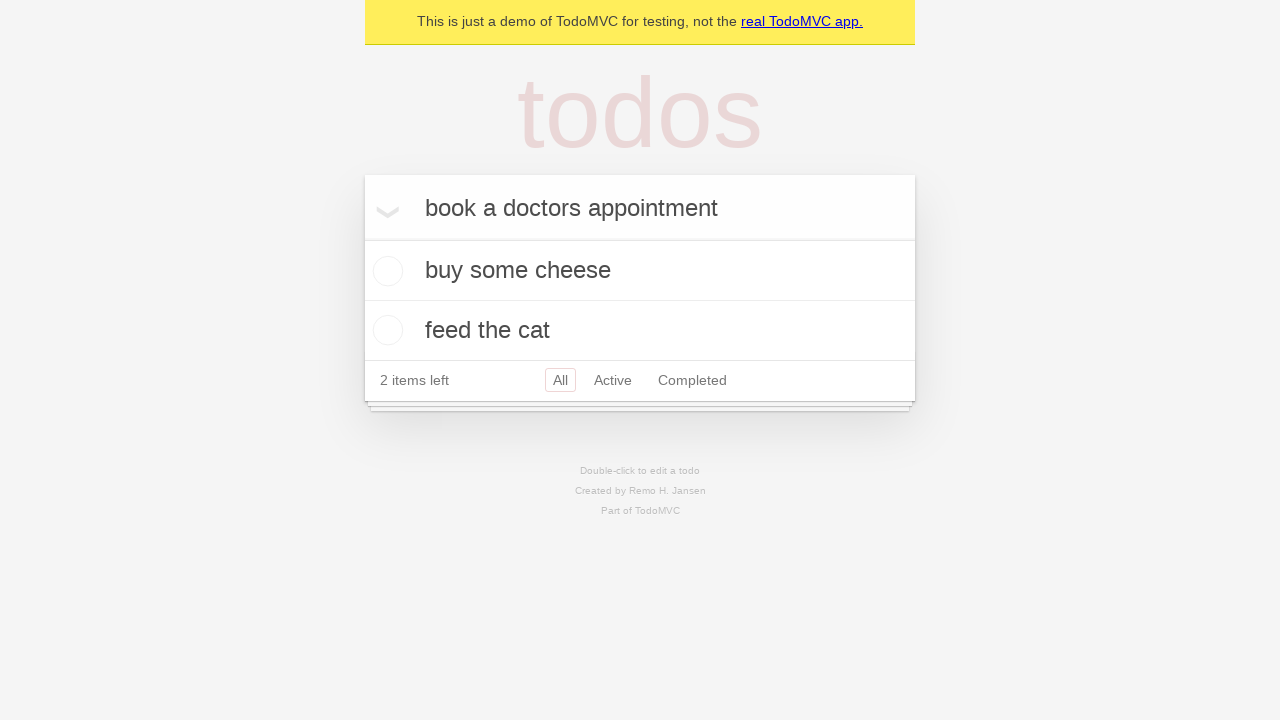

Pressed Enter to add third todo item on internal:attr=[placeholder="What needs to be done?"i]
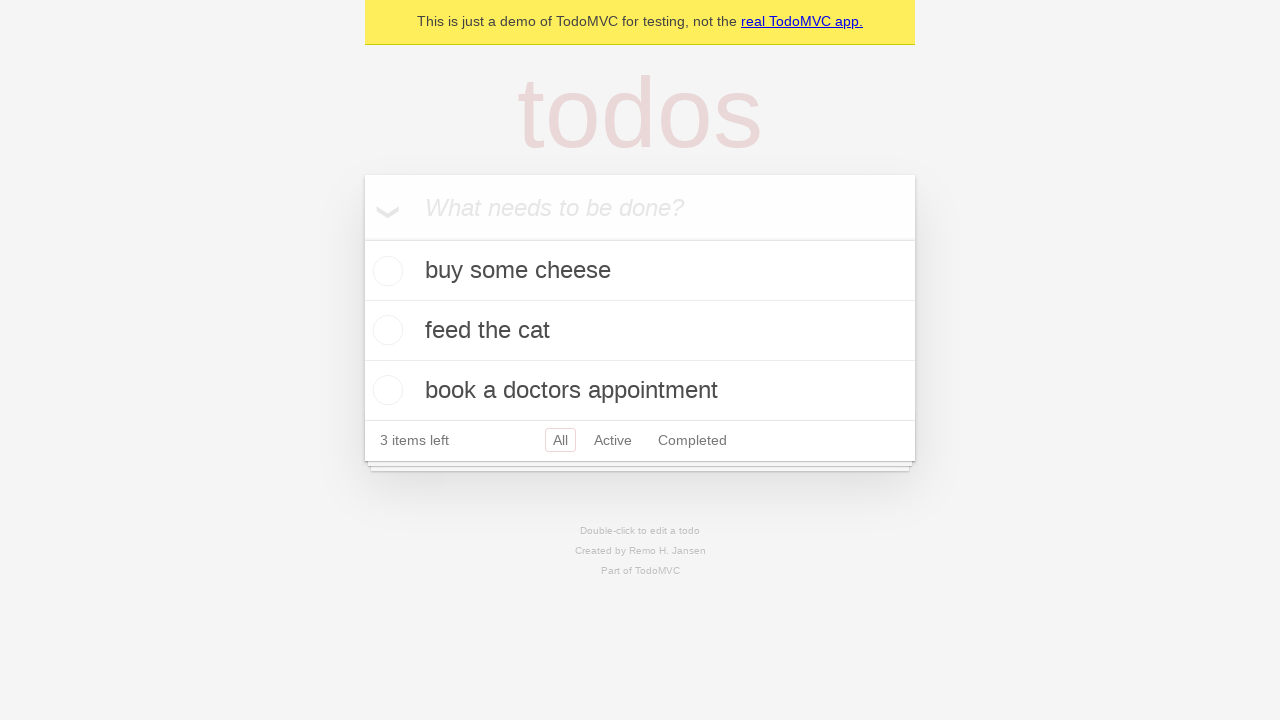

Checked 'Mark all as complete' checkbox at (362, 238) on internal:label="Mark all as complete"i
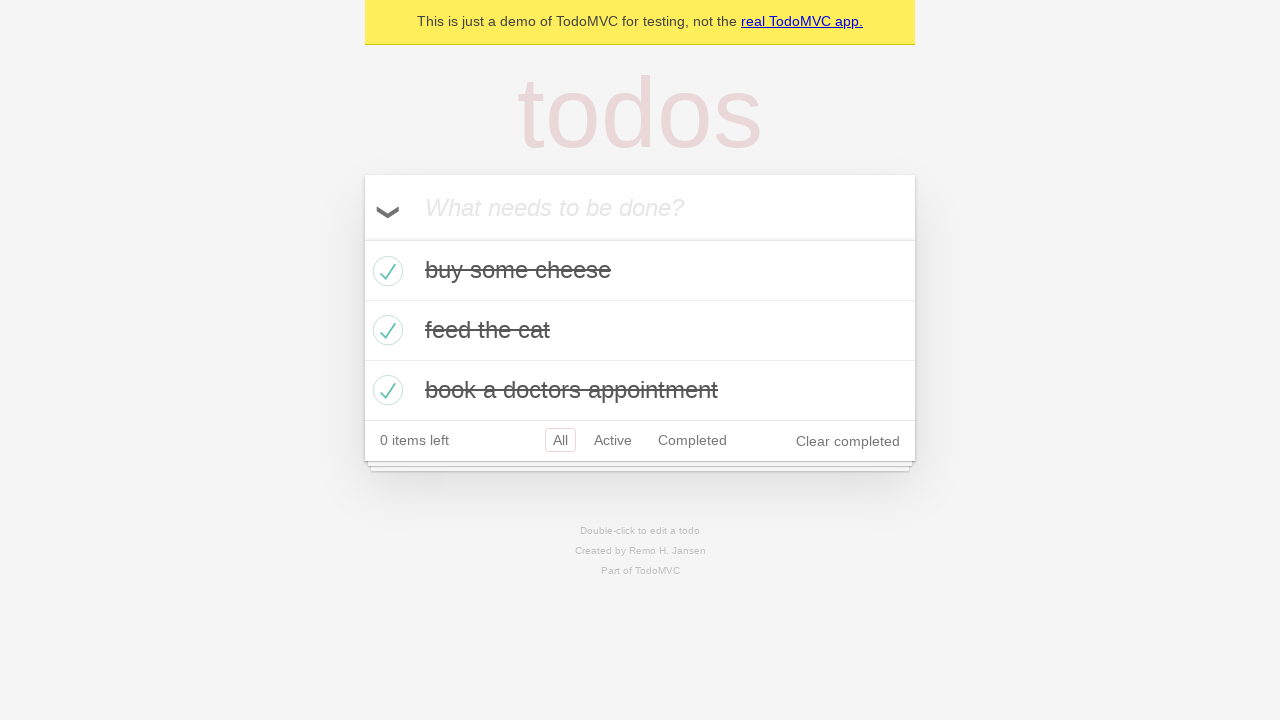

Verified that todo items are marked as completed
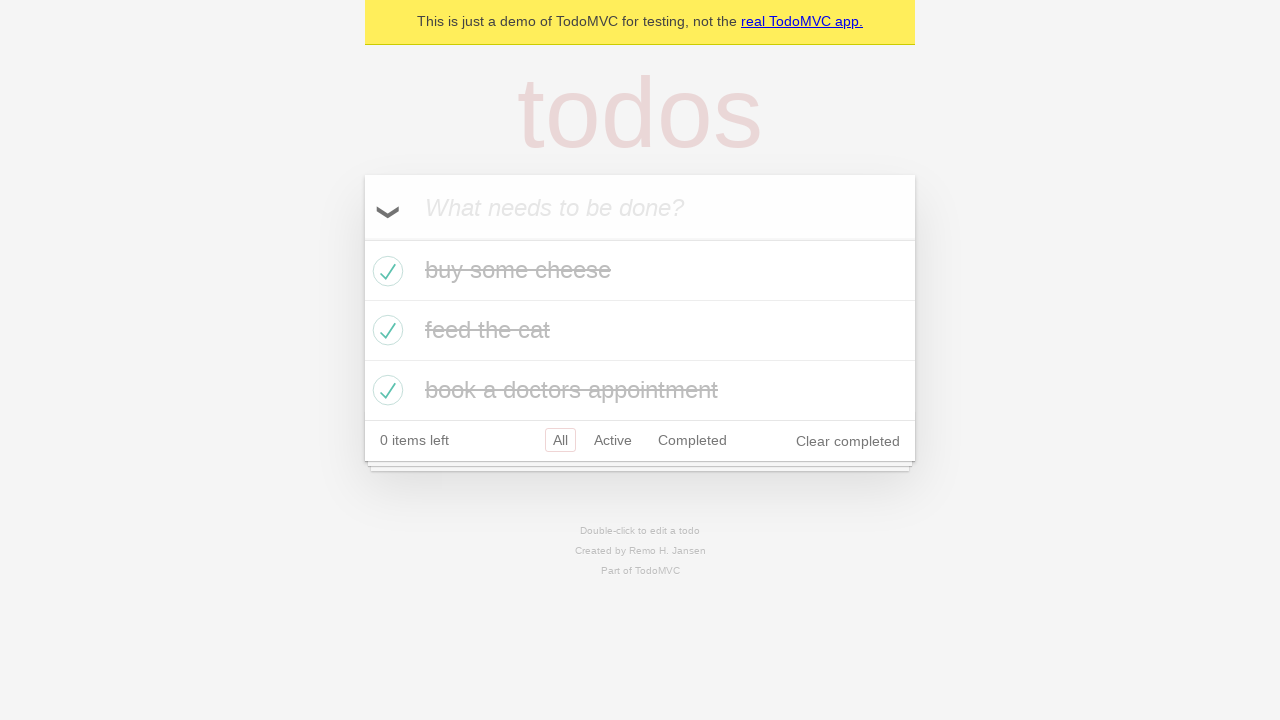

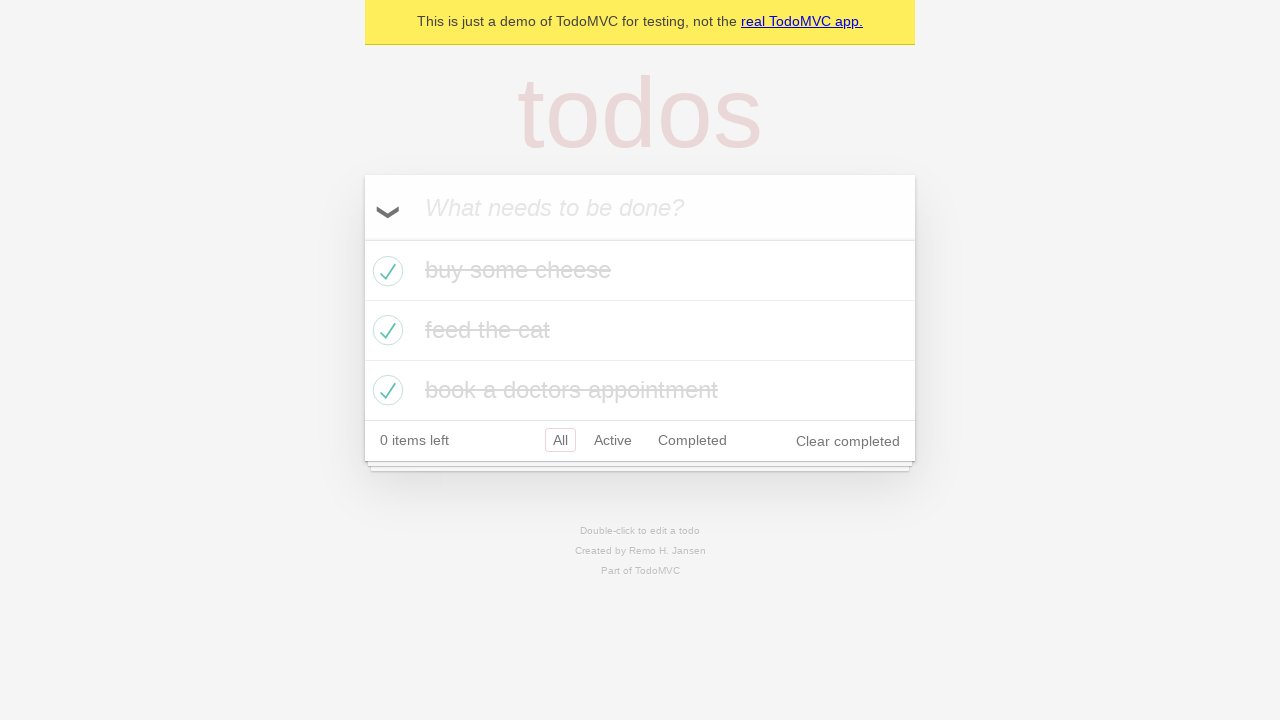